Fills out the OrangeHRM 30-day trial signup form with subdomain, name, email, phone, and country selection

Starting URL: https://www.orangehrm.com/orangehrm-30-day-trial

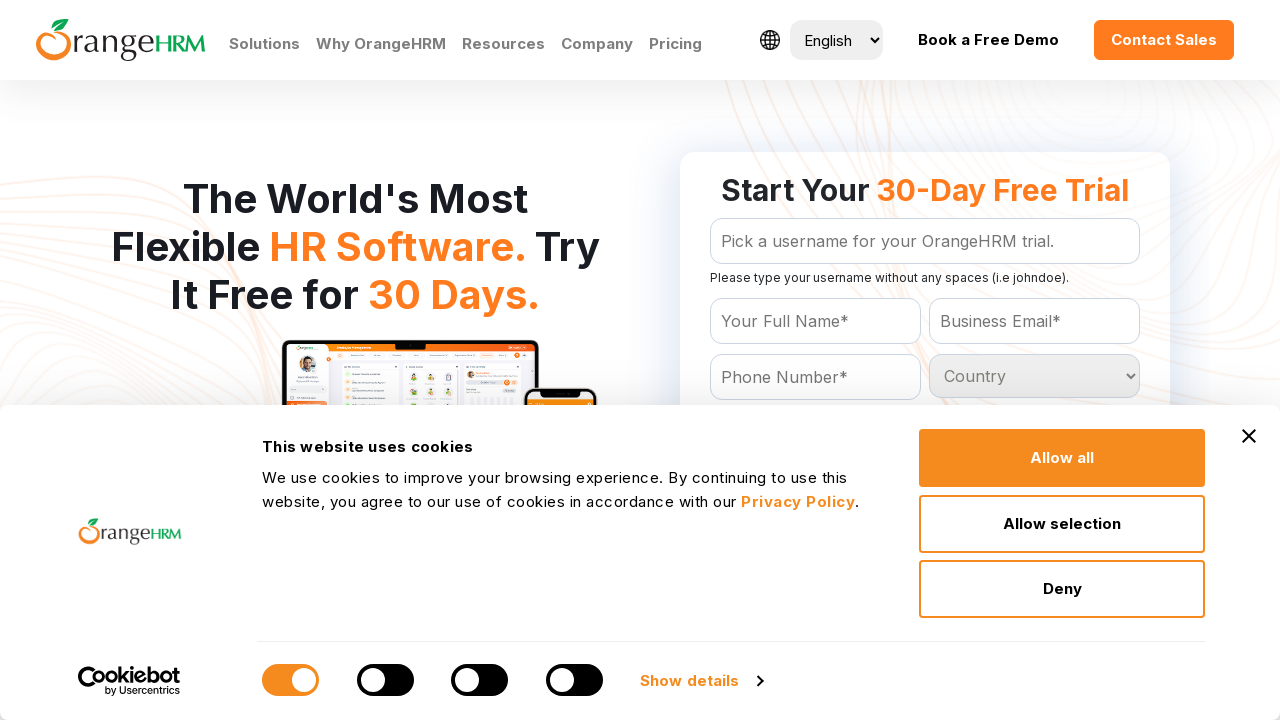

Filled subdomain field with 'testdomain123' on #Form_getForm_subdomain
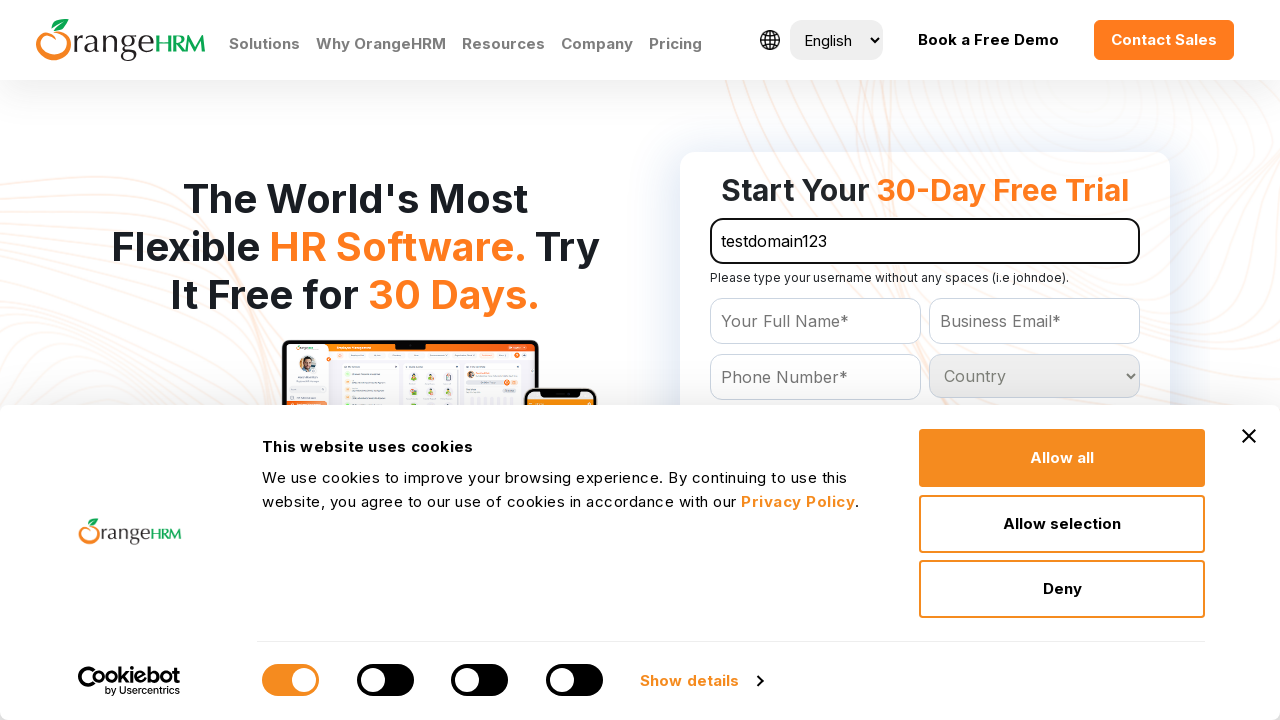

Filled full name field with 'John Smith' on #Form_getForm_Name
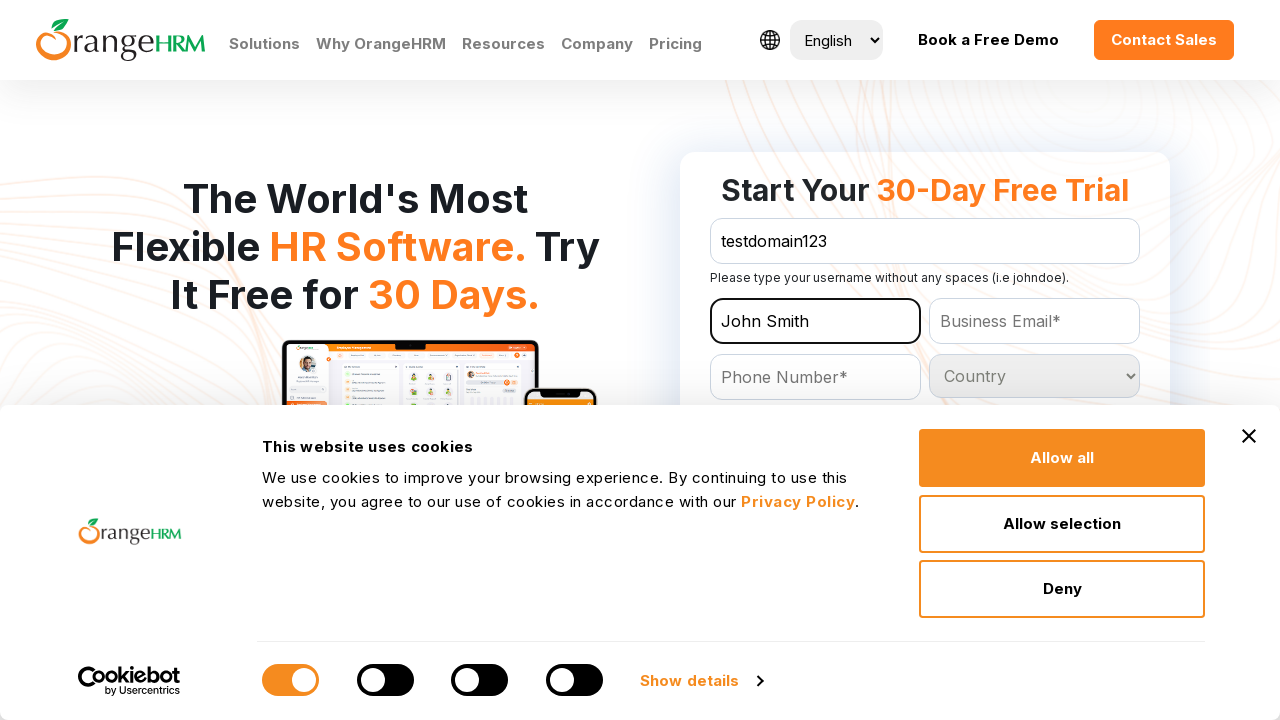

Filled email field with 'john.smith@example.com' on #Form_getForm_Email
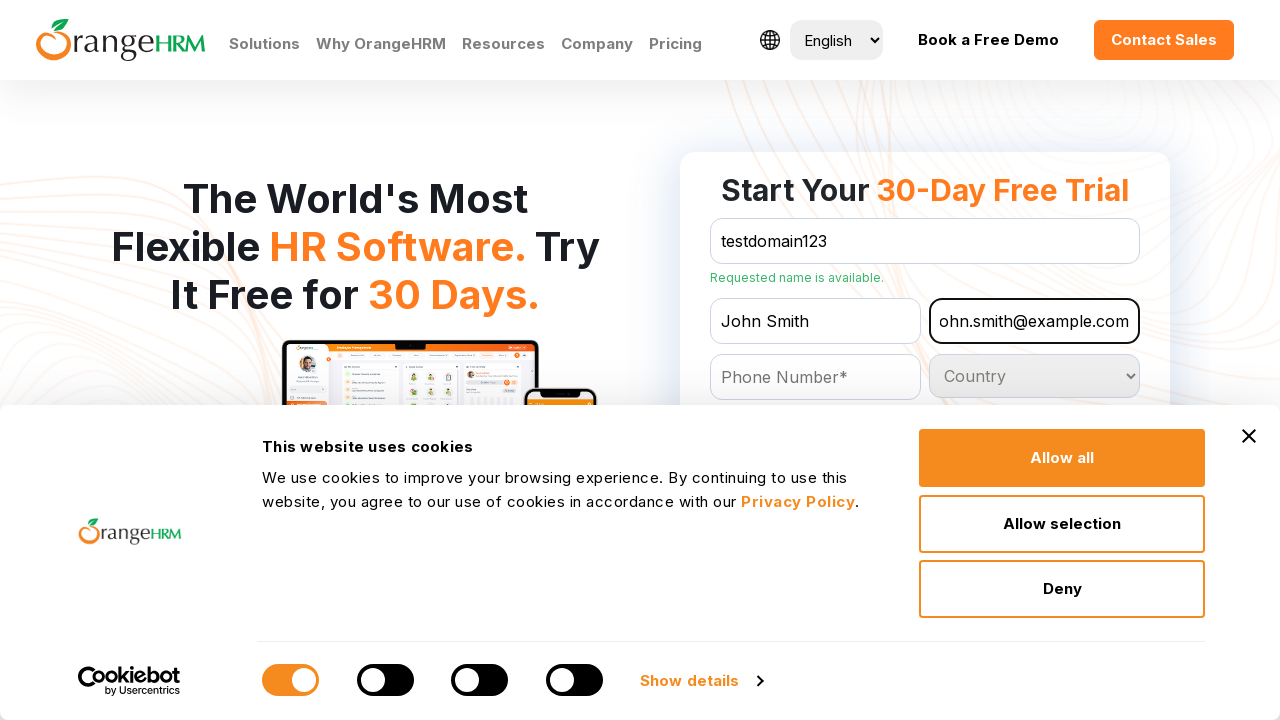

Filled phone number field with '5551234567' on #Form_getForm_Contact
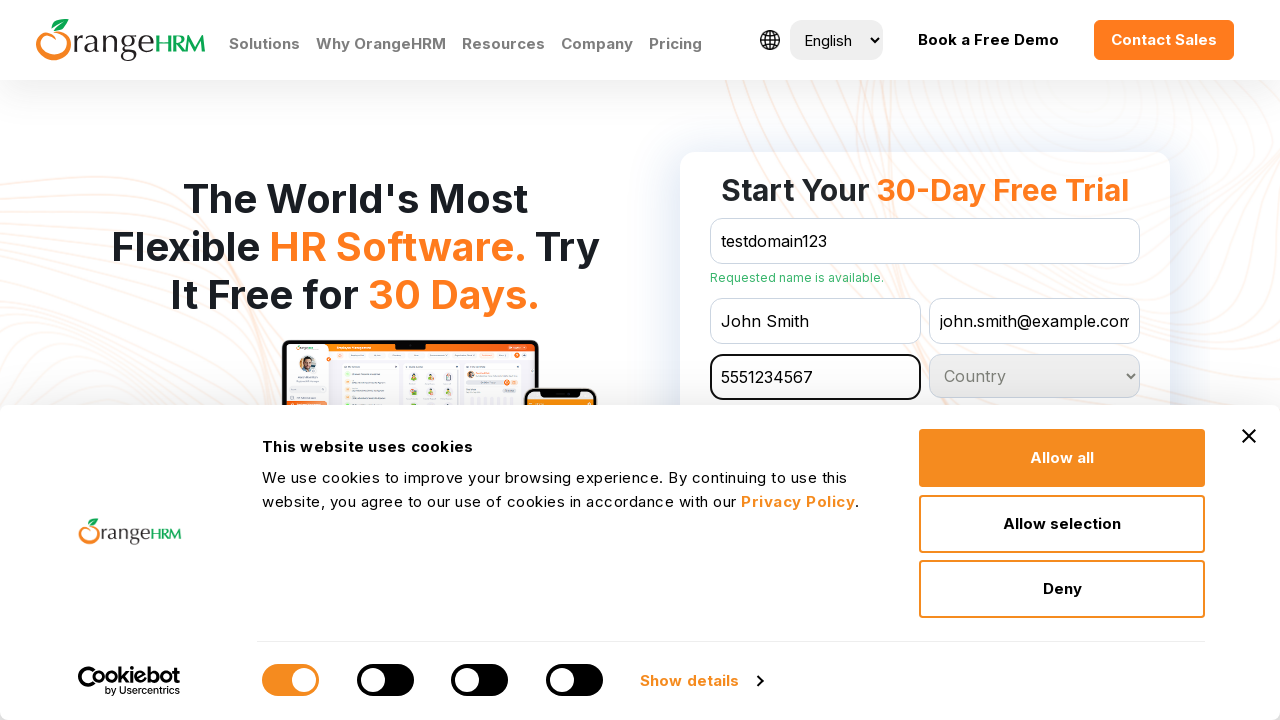

Selected 'Argentina' from country dropdown on #Form_getForm_Country
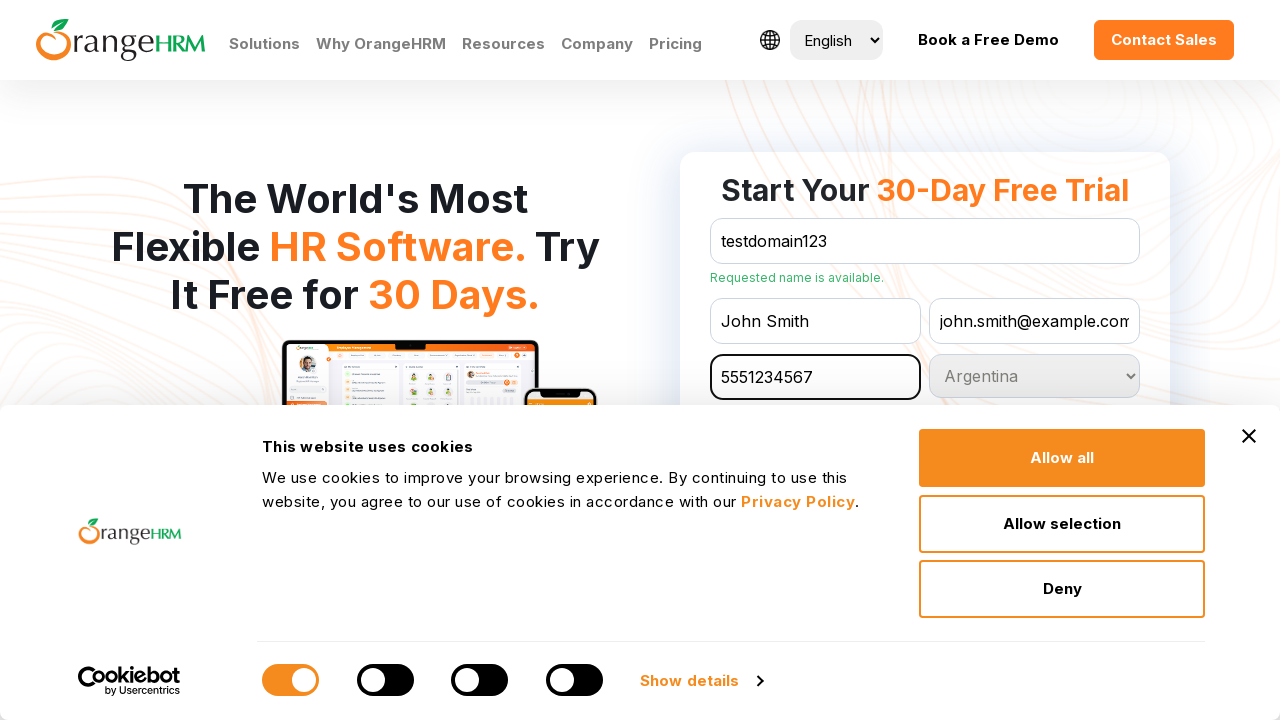

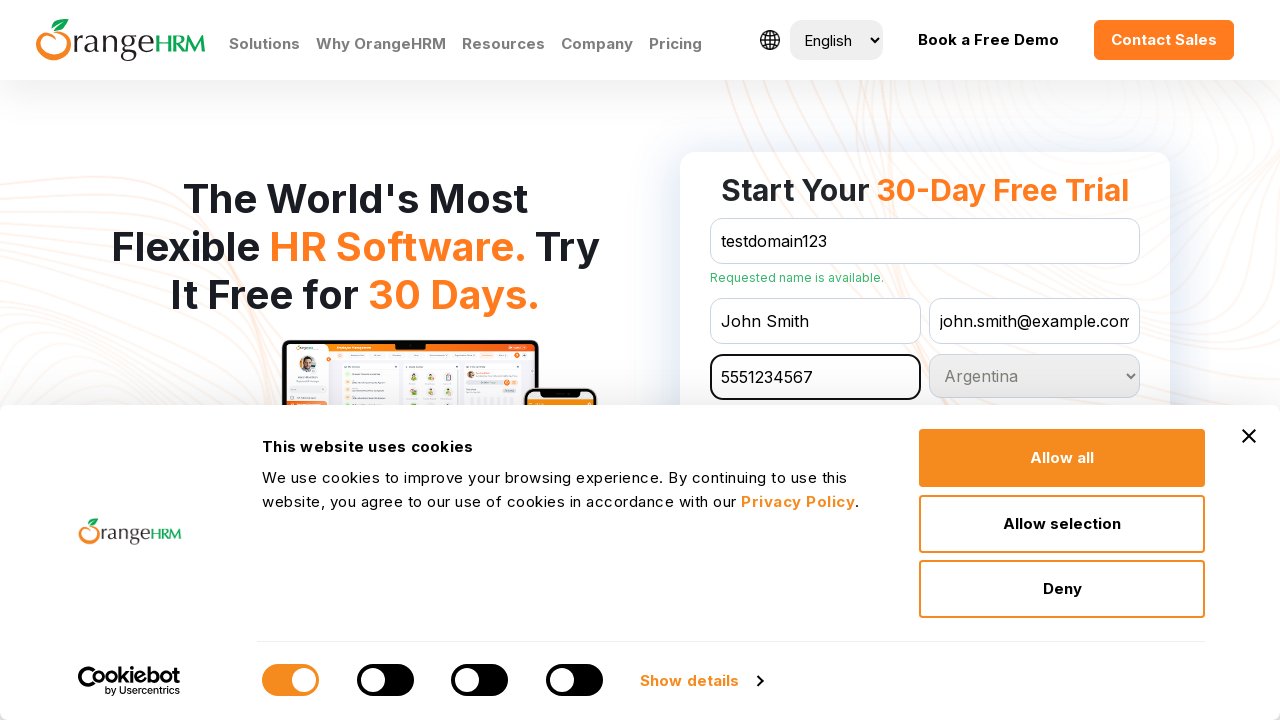